Tests setting specific browser window dimensions by resizing the viewport to custom size, maximizing, and resizing again

Starting URL: https://www.cvs.com/

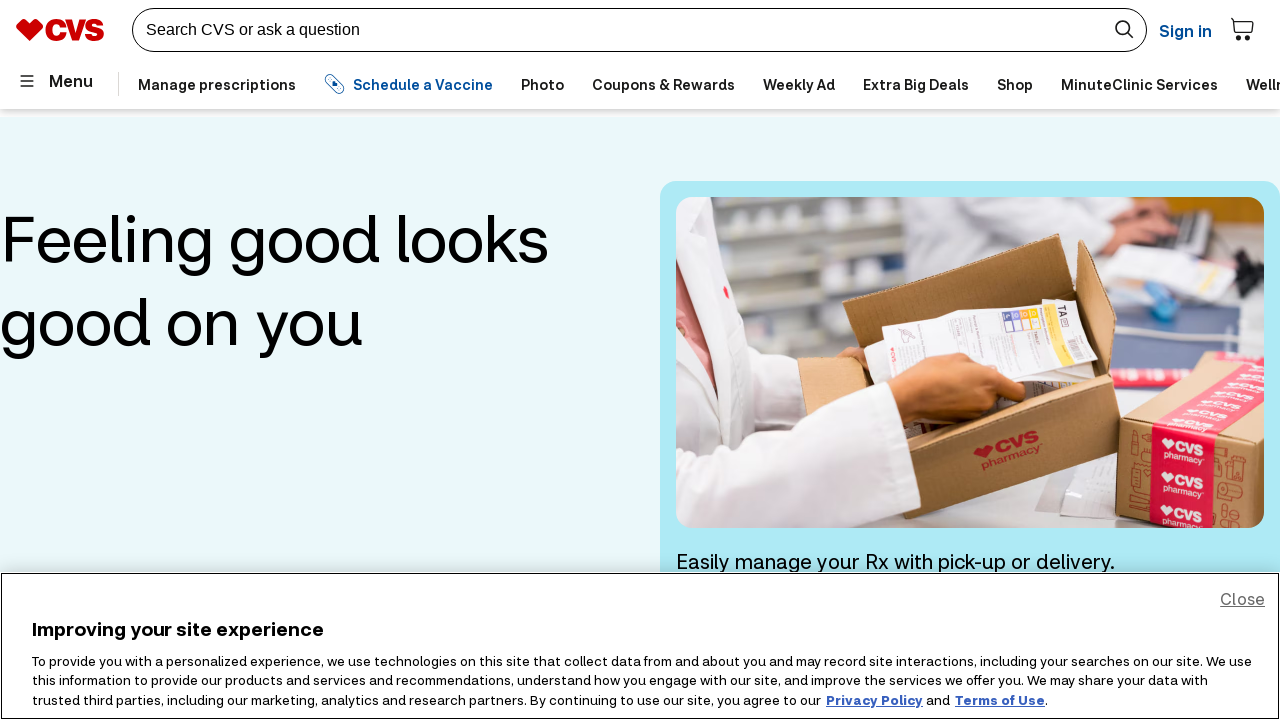

Navigated to CVS.com homepage
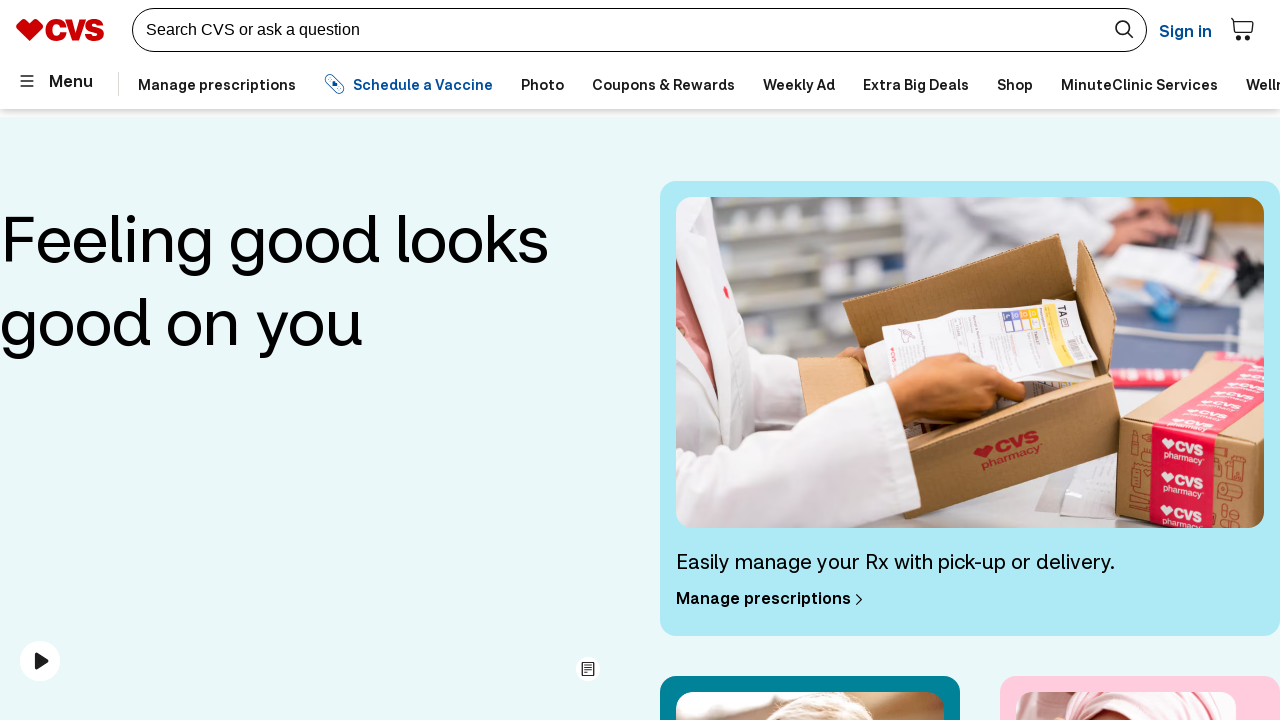

Set viewport to custom size 800x500
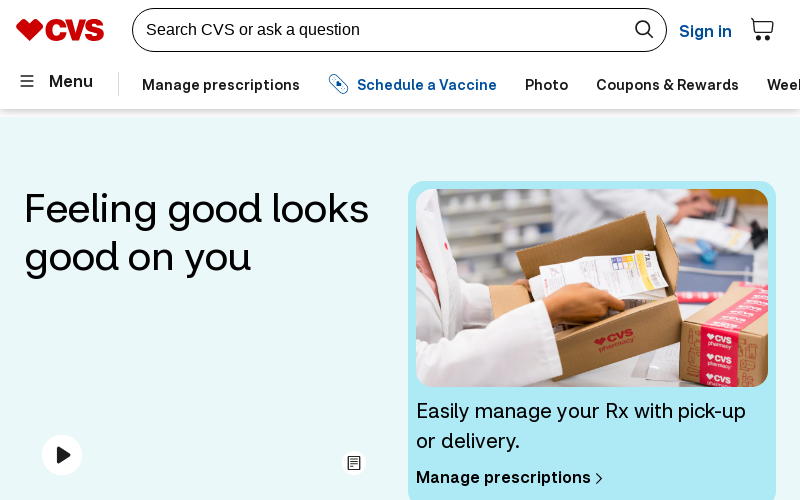

Waited 2 seconds to observe viewport size change
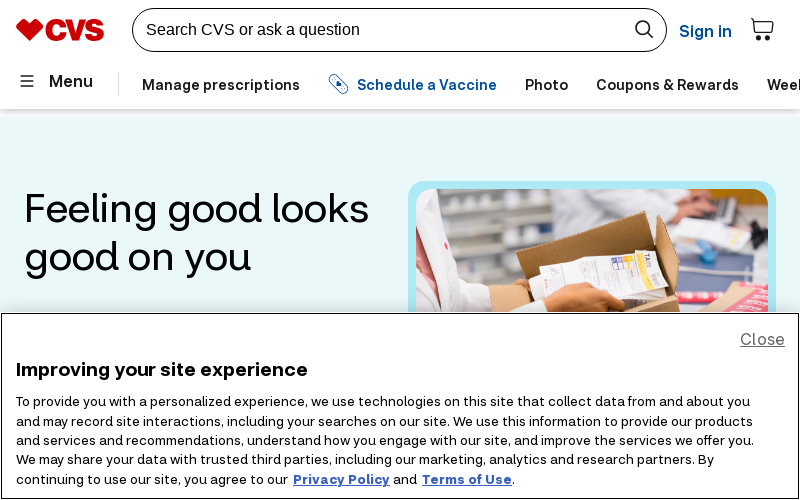

Maximized window by setting viewport to 1920x1080
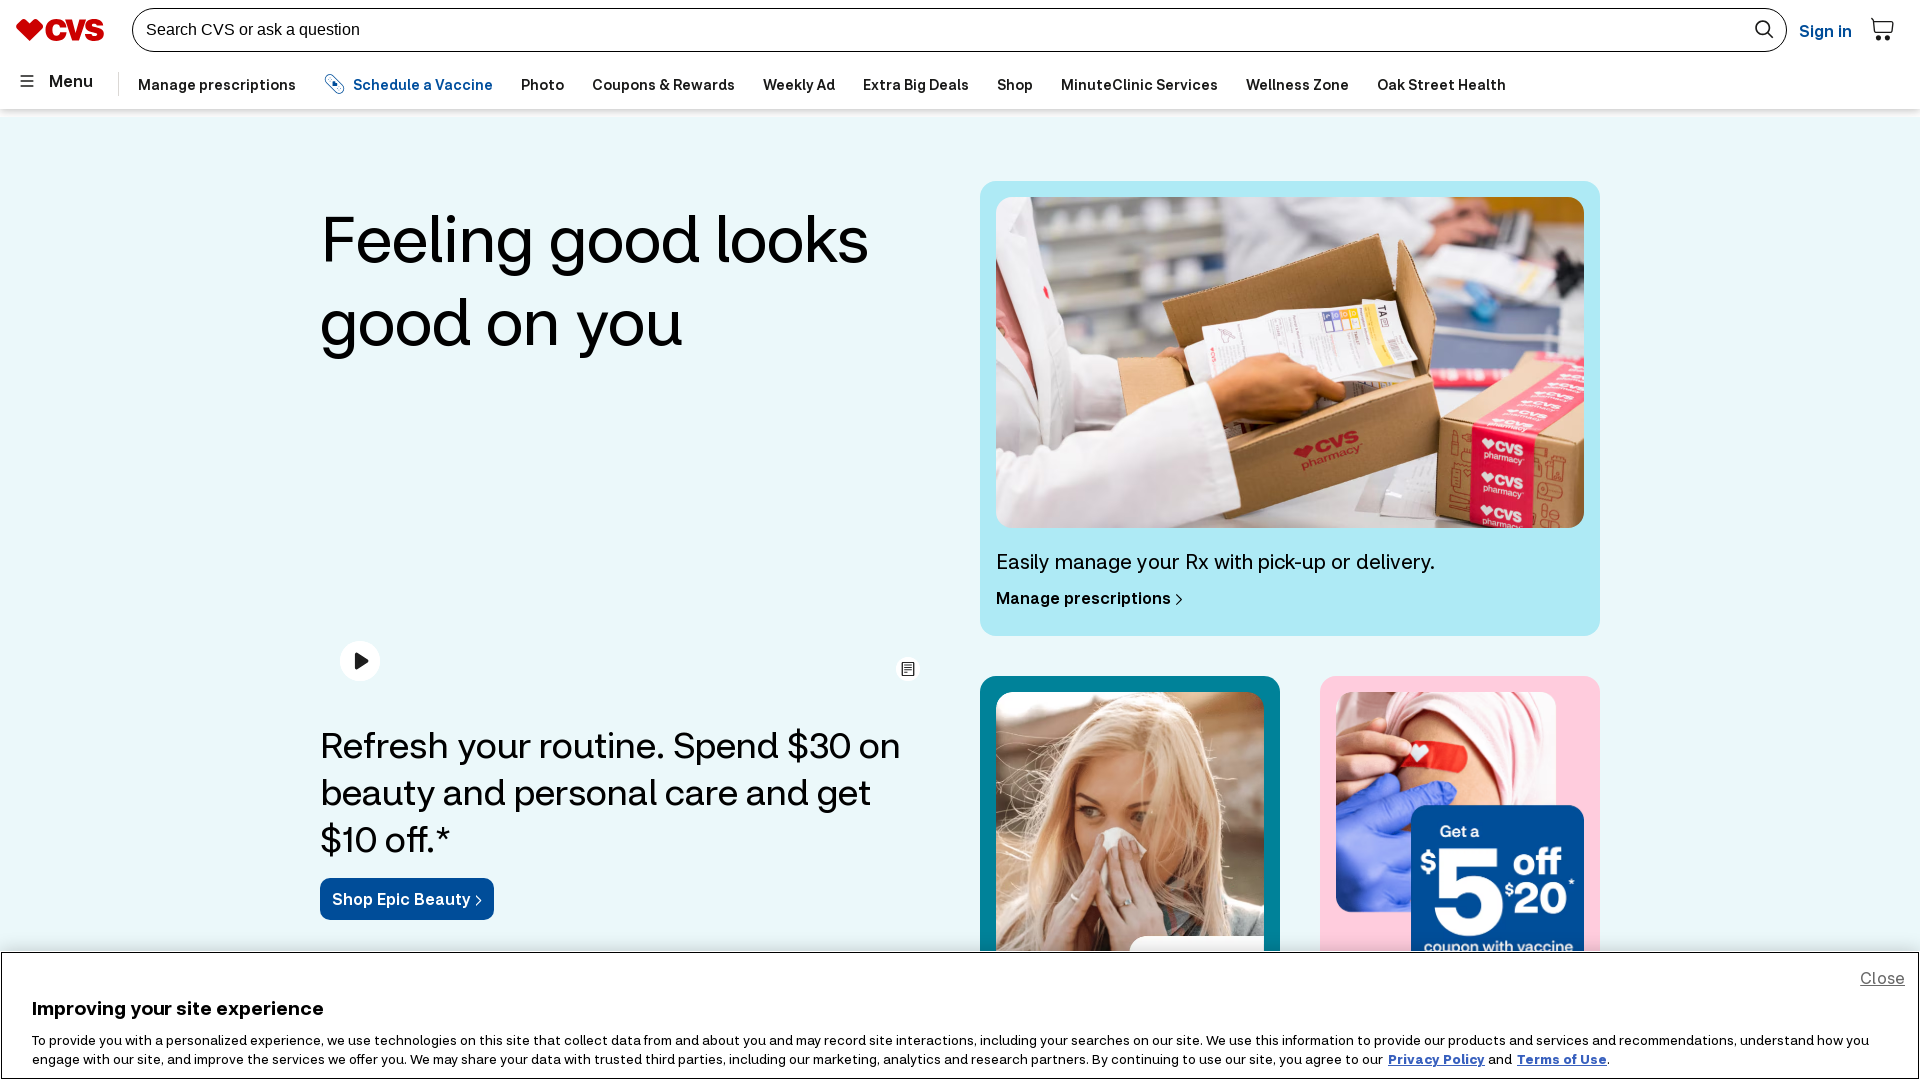

Waited 2 seconds to observe maximized window state
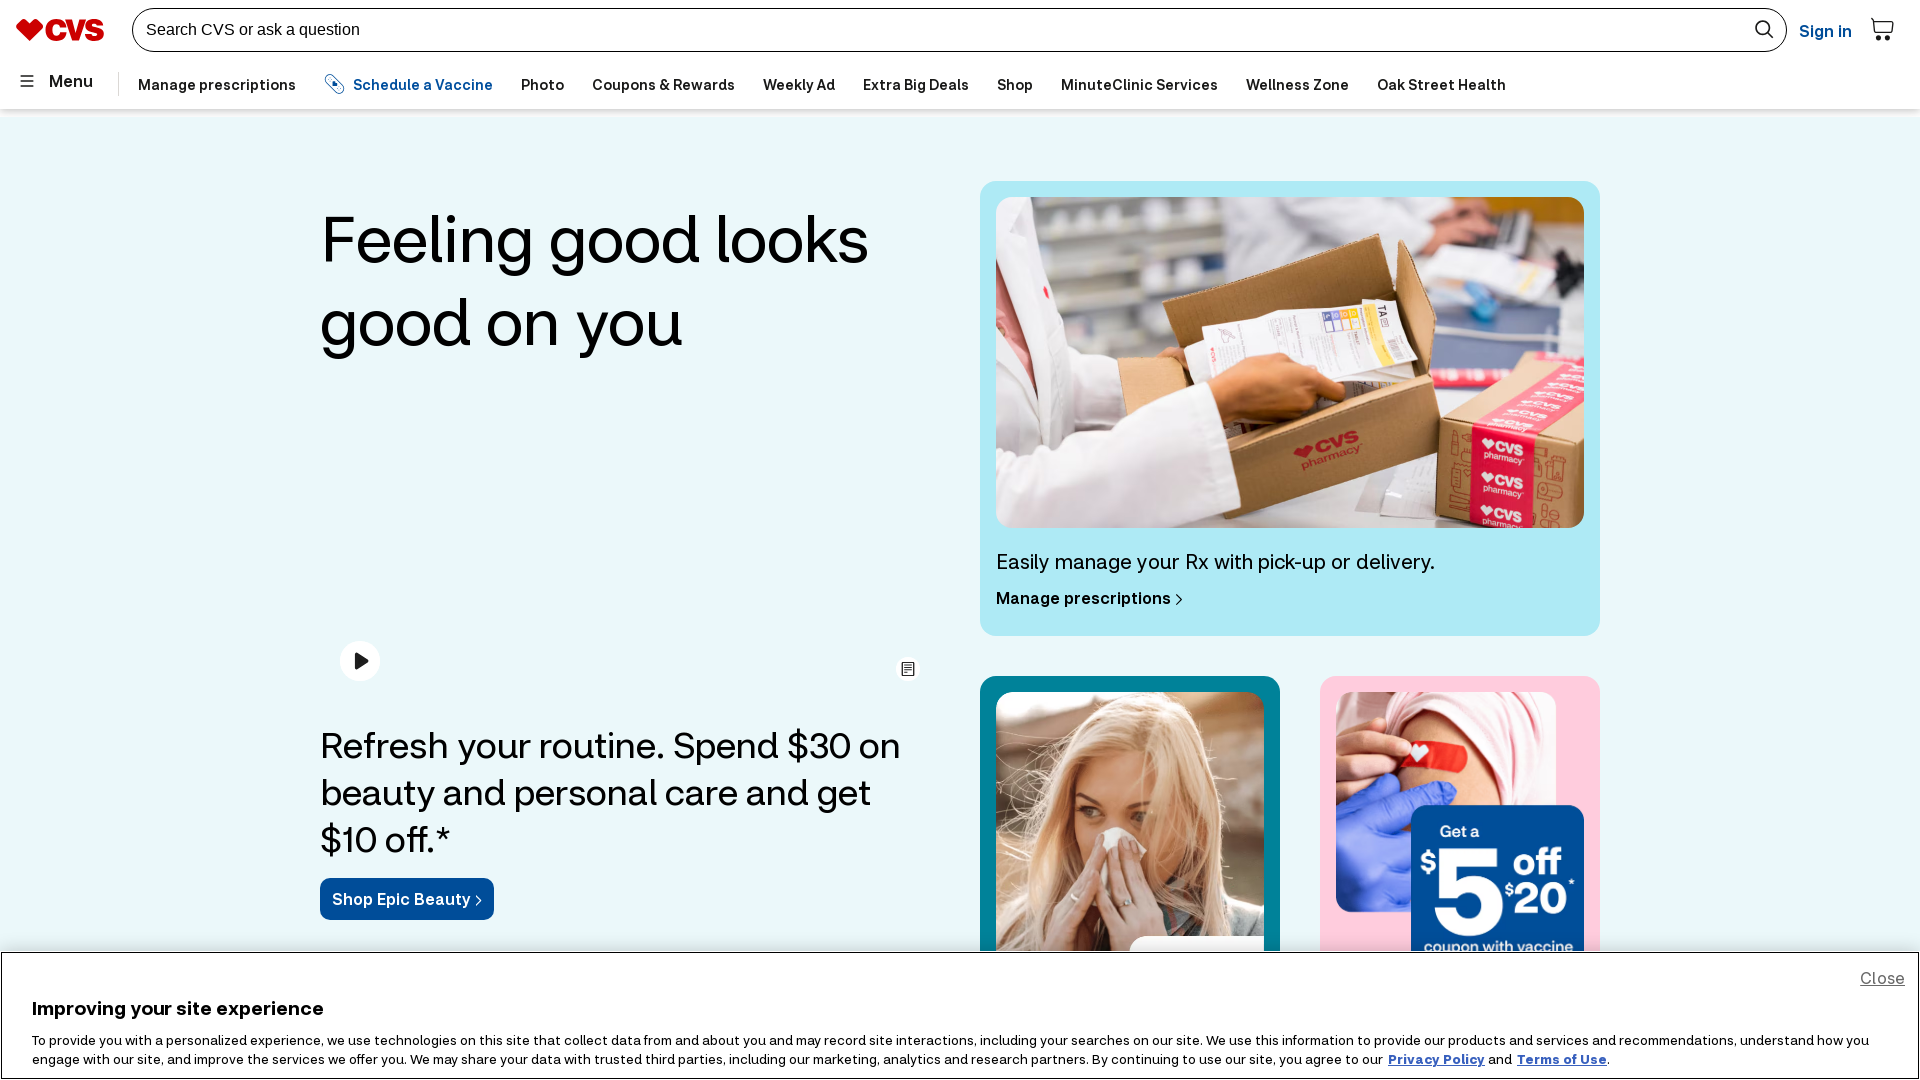

Reset viewport back to custom size 800x500
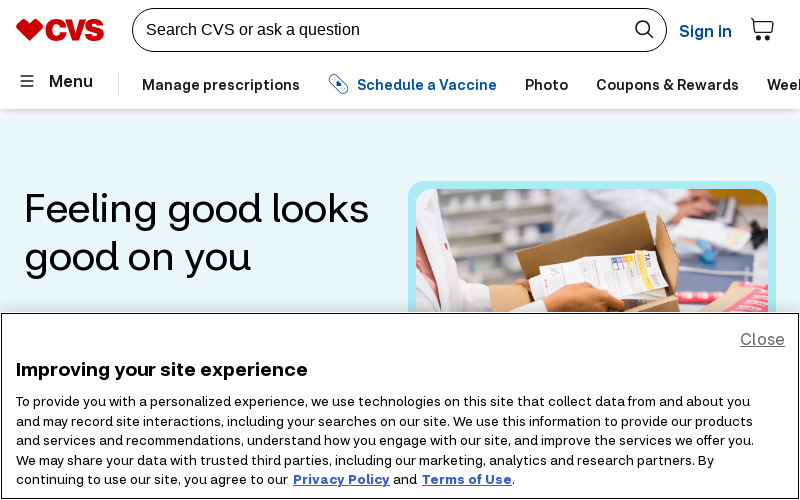

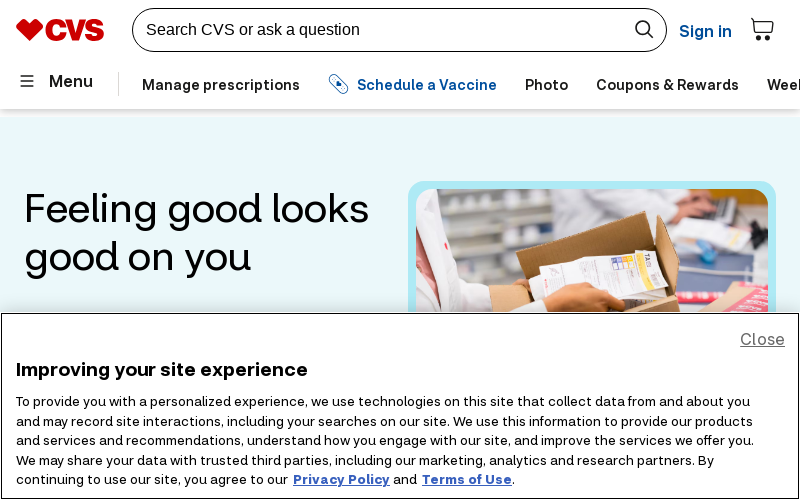